Tests explicit wait functionality by waiting for a price element to show $100, then clicking a book button, reading a value, calculating a result, and submitting the answer.

Starting URL: http://suninjuly.github.io/explicit_wait2.html

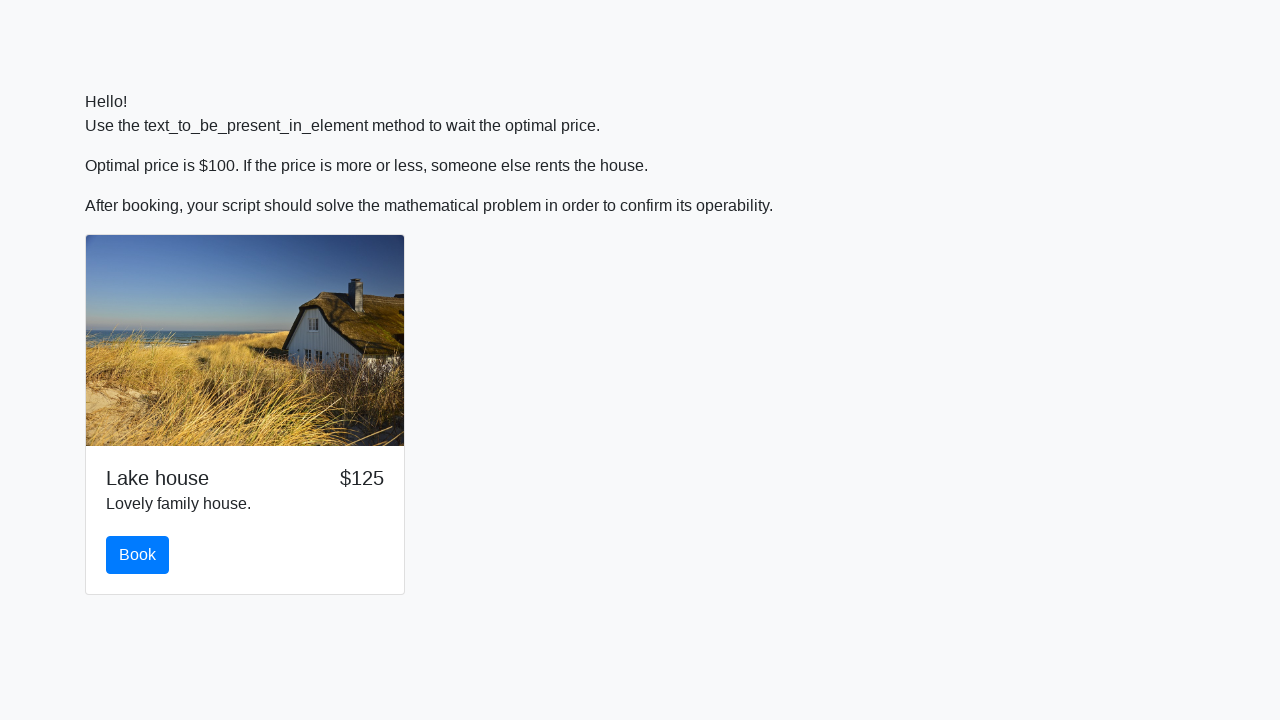

Waited for price element to display $100
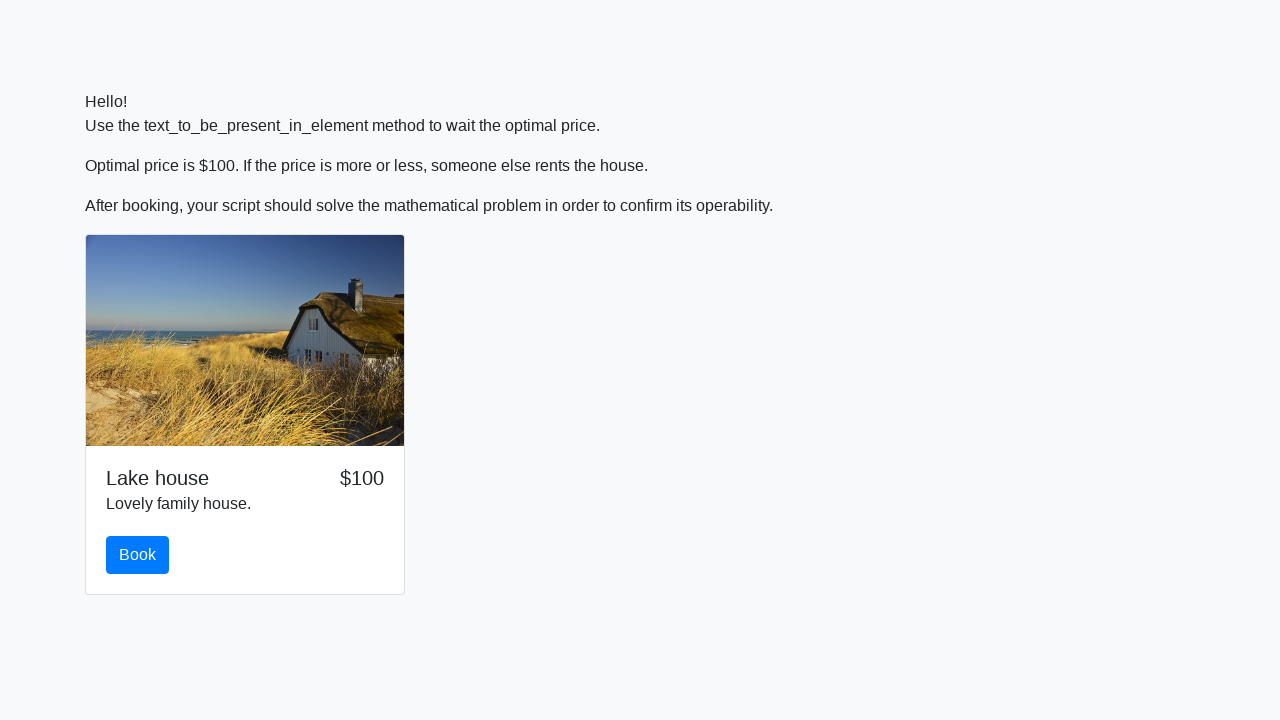

Clicked book button at (138, 555) on #book
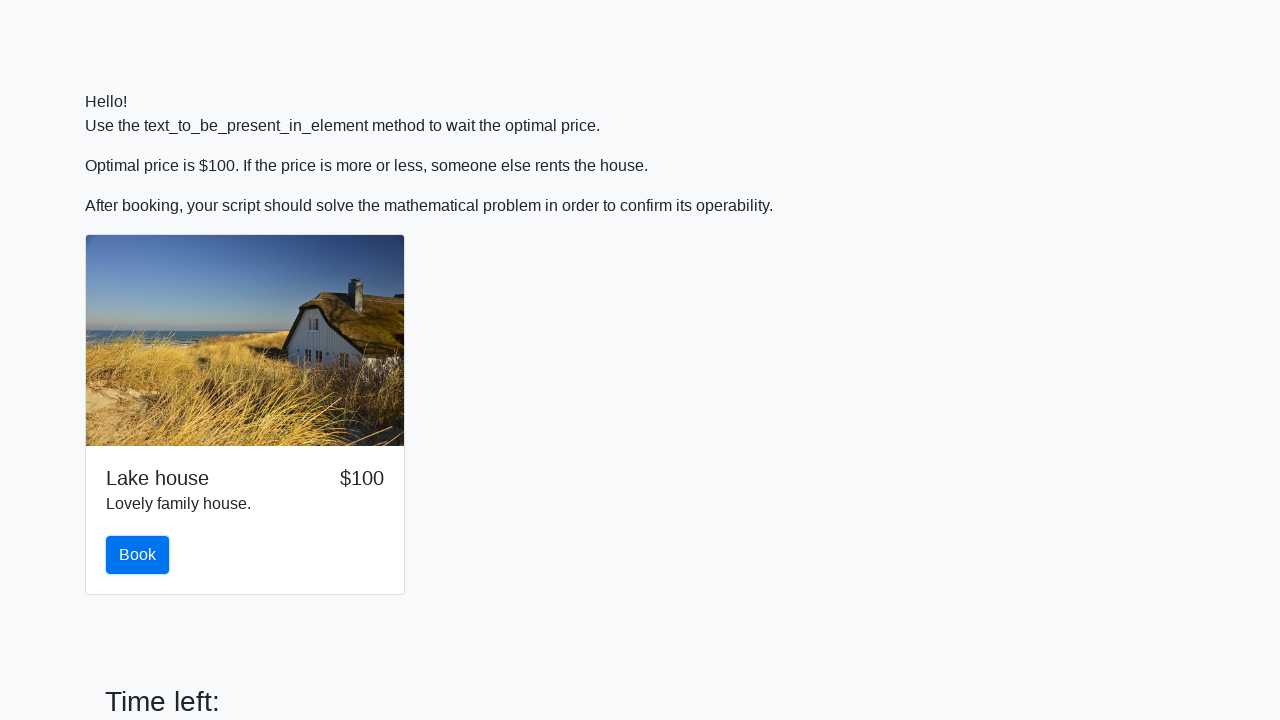

Retrieved input value: 247
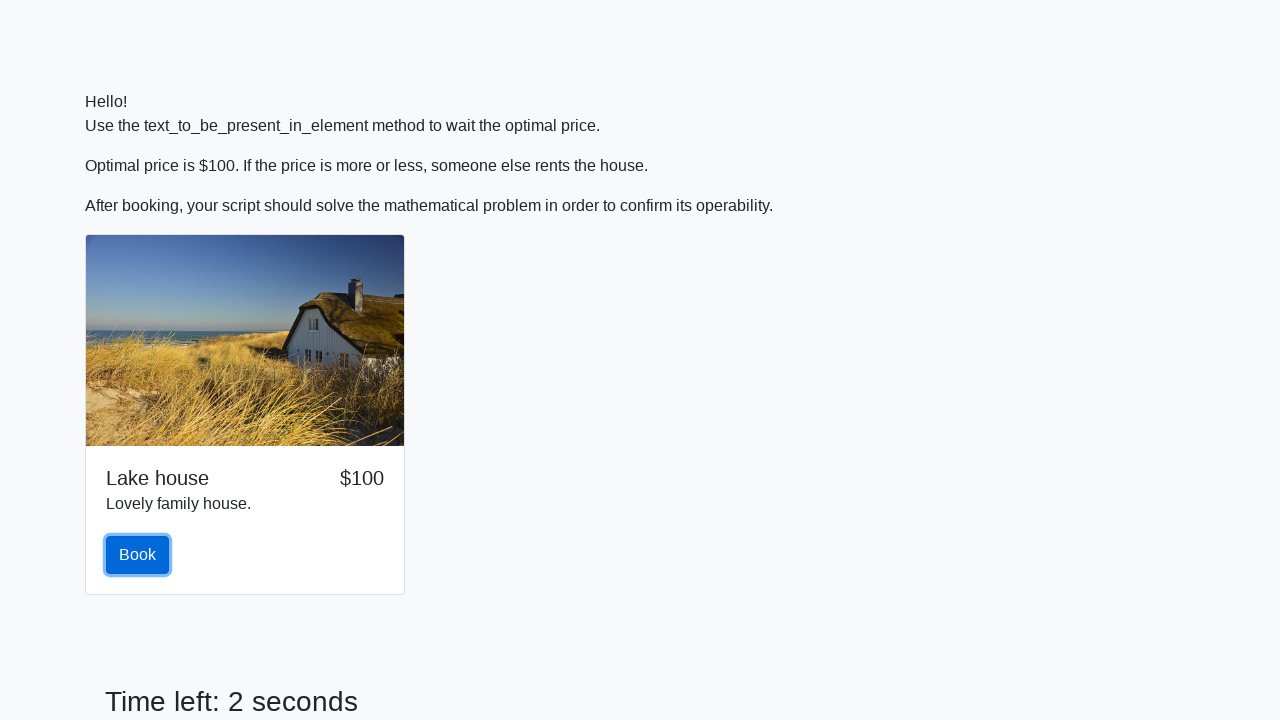

Filled answer field with calculated result on #answer
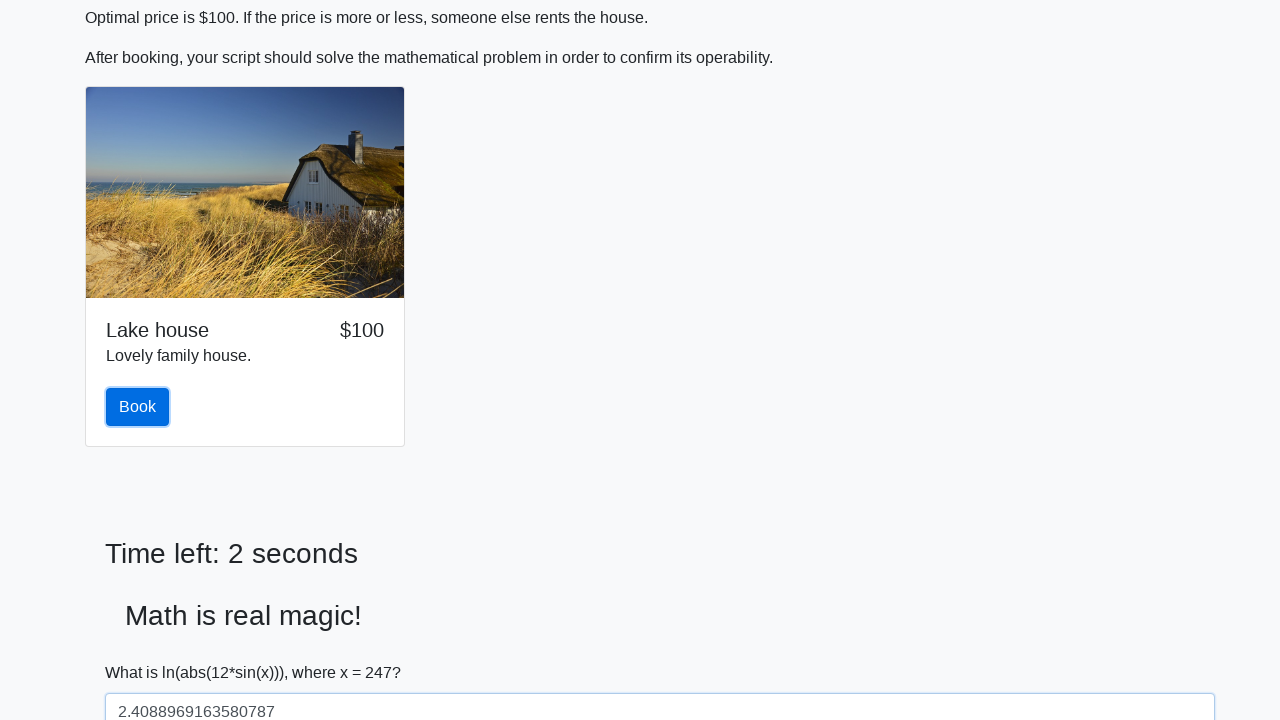

Clicked solve button to submit answer at (143, 651) on #solve
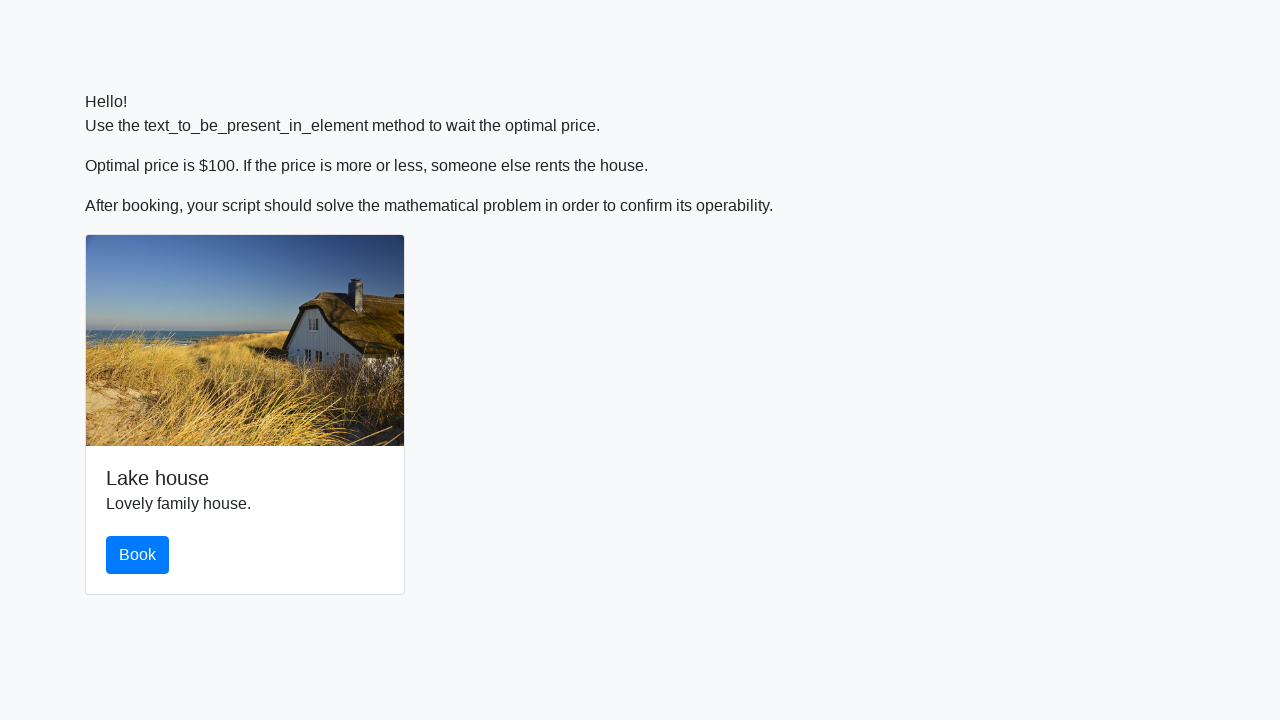

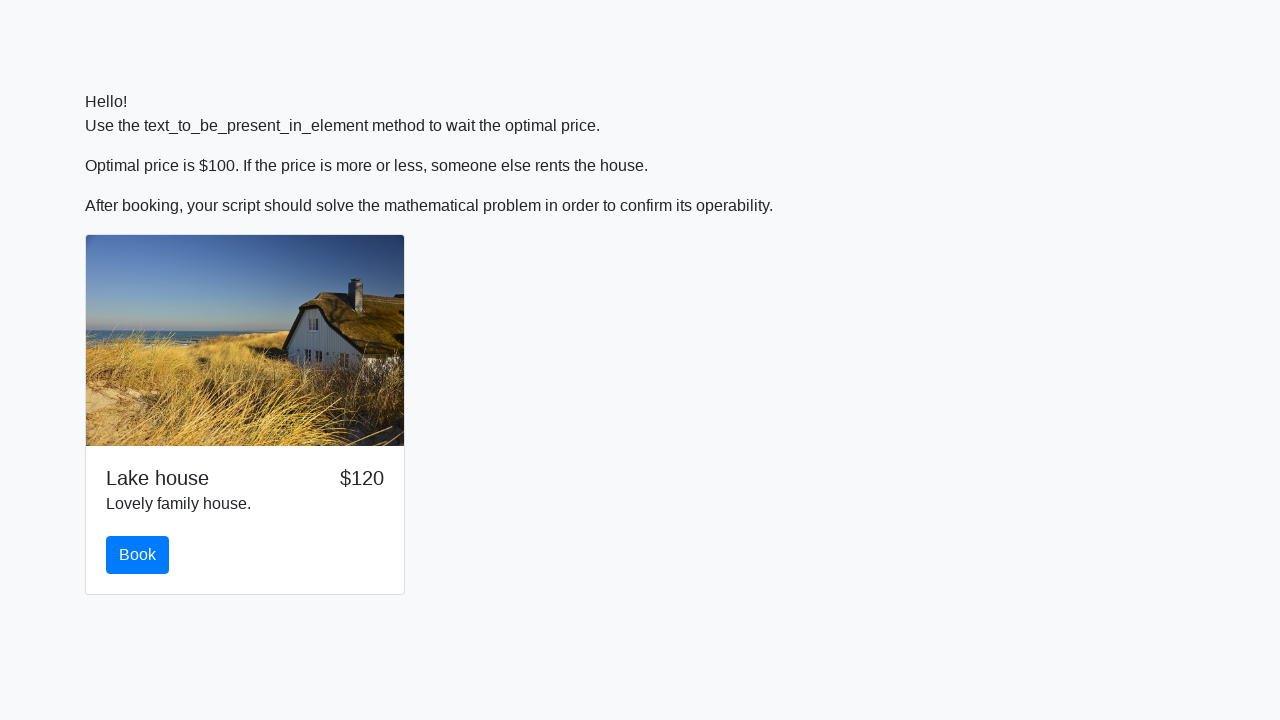